Tests finding a link by its calculated text value, clicking it, then filling out a form with personal information (first name, last name, city, country) and submitting it.

Starting URL: http://suninjuly.github.io/find_link_text

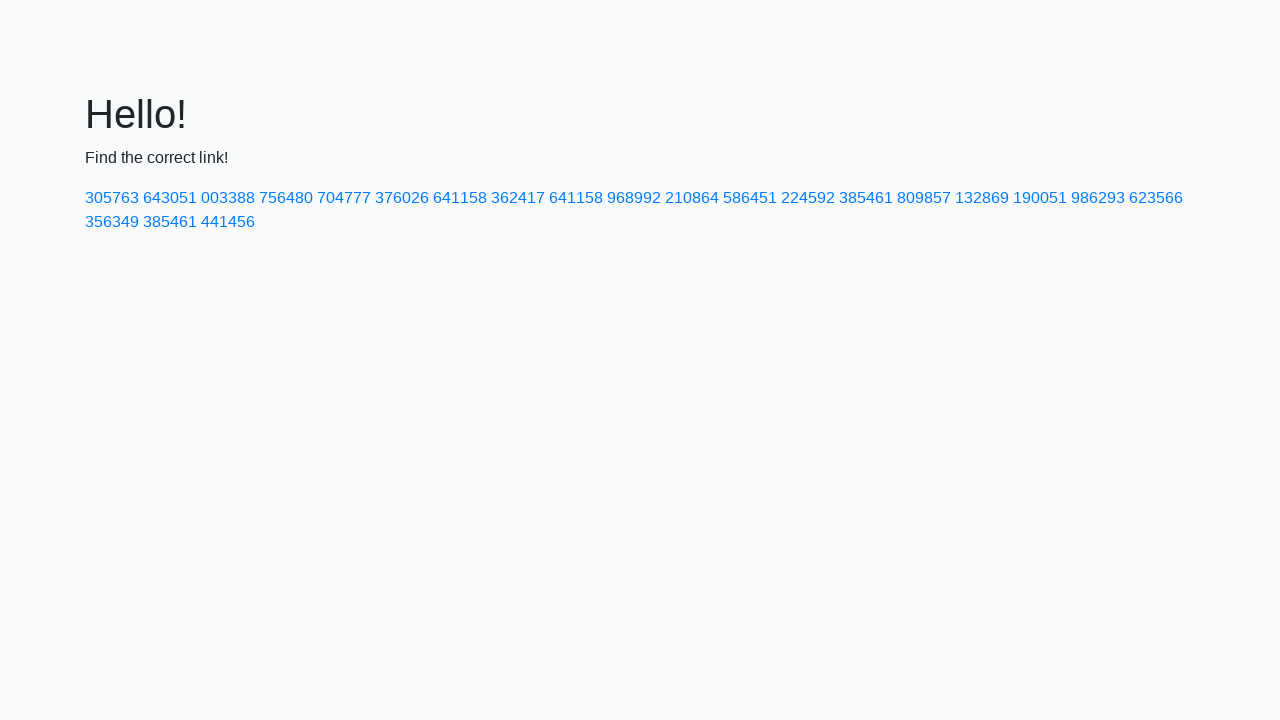

Clicked link with calculated text value 224592 at (808, 198) on a:text('224592')
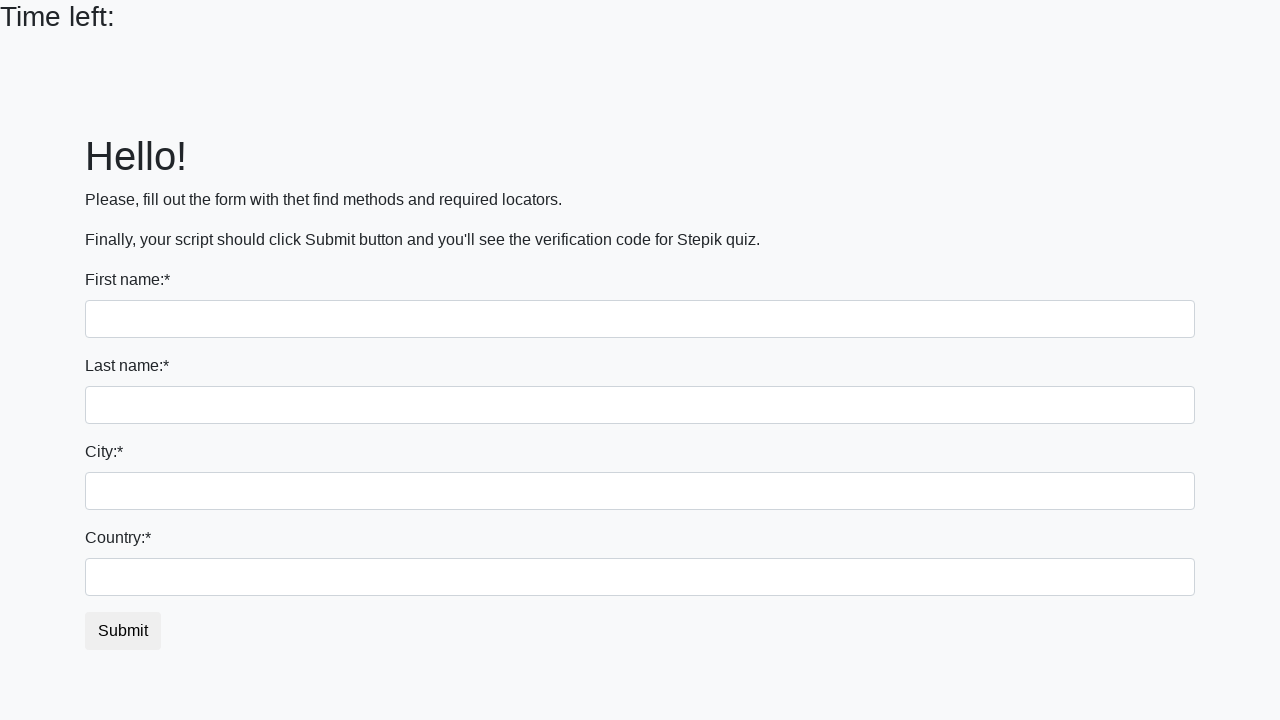

Filled first name field with 'Ivan' on input
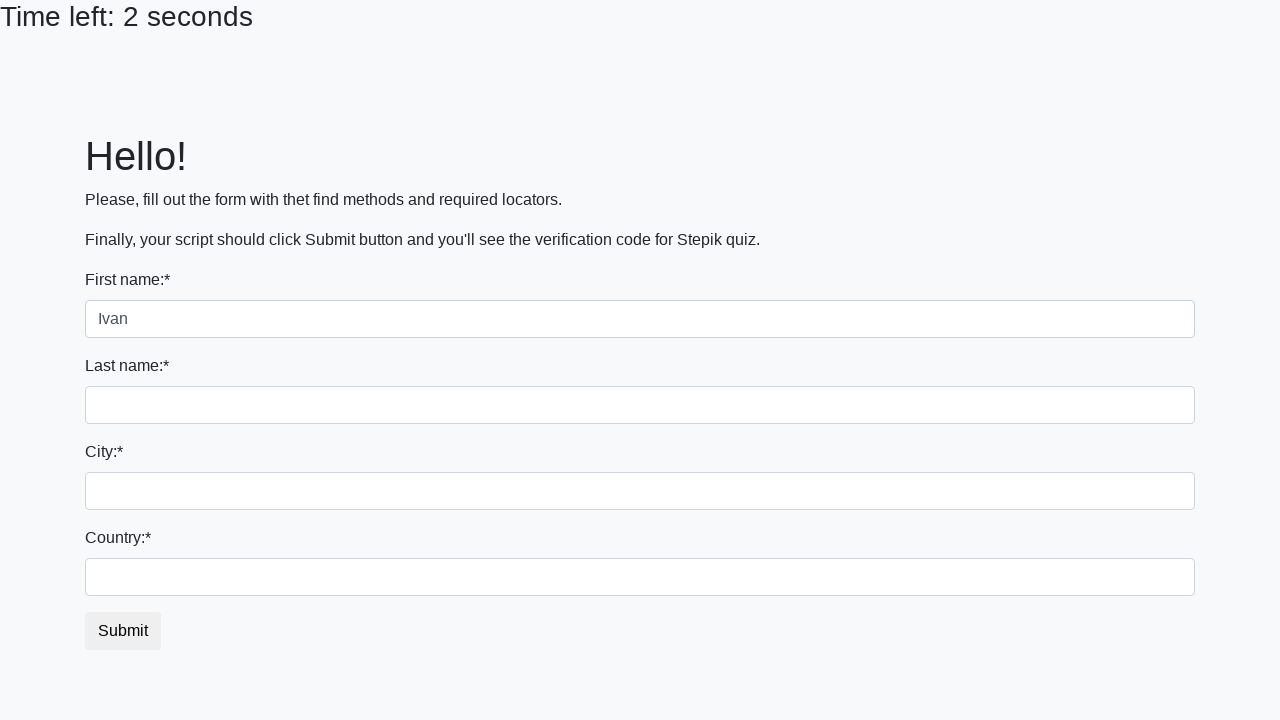

Filled last name field with 'Petrov' on input[name='last_name']
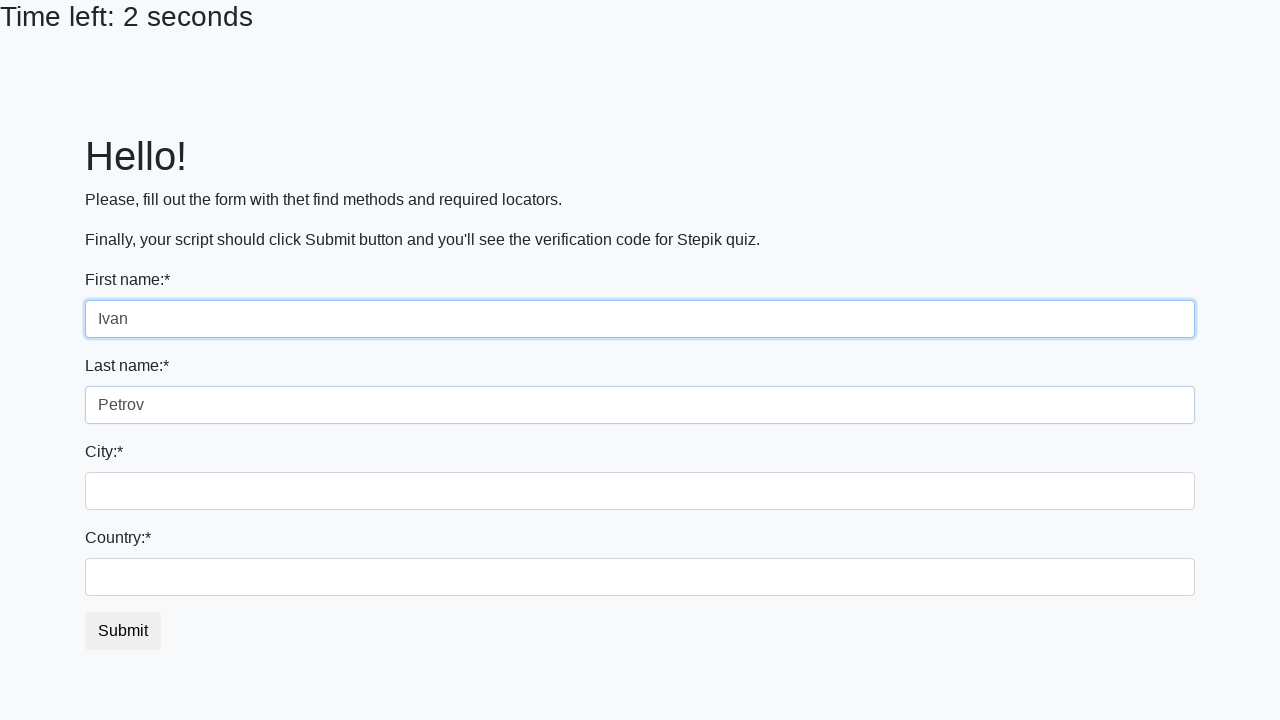

Filled city field with 'Smolensk' on .form-control.city
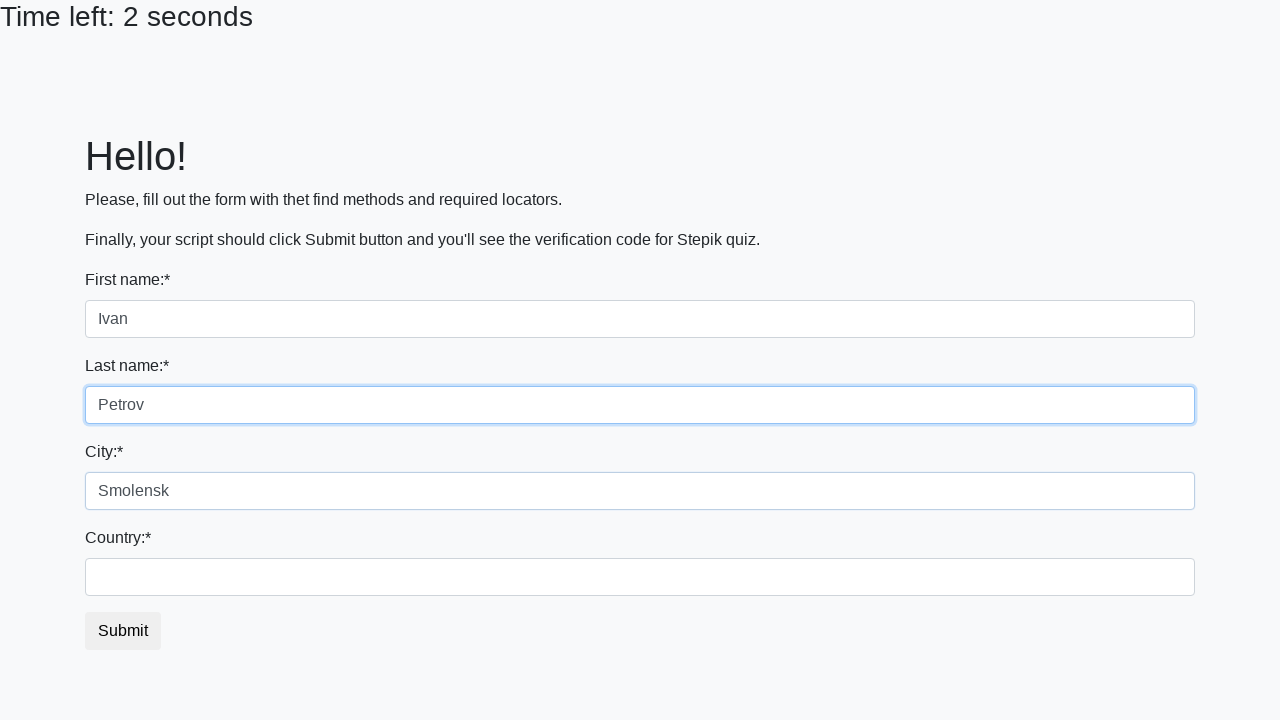

Filled country field with 'Russia' on #country
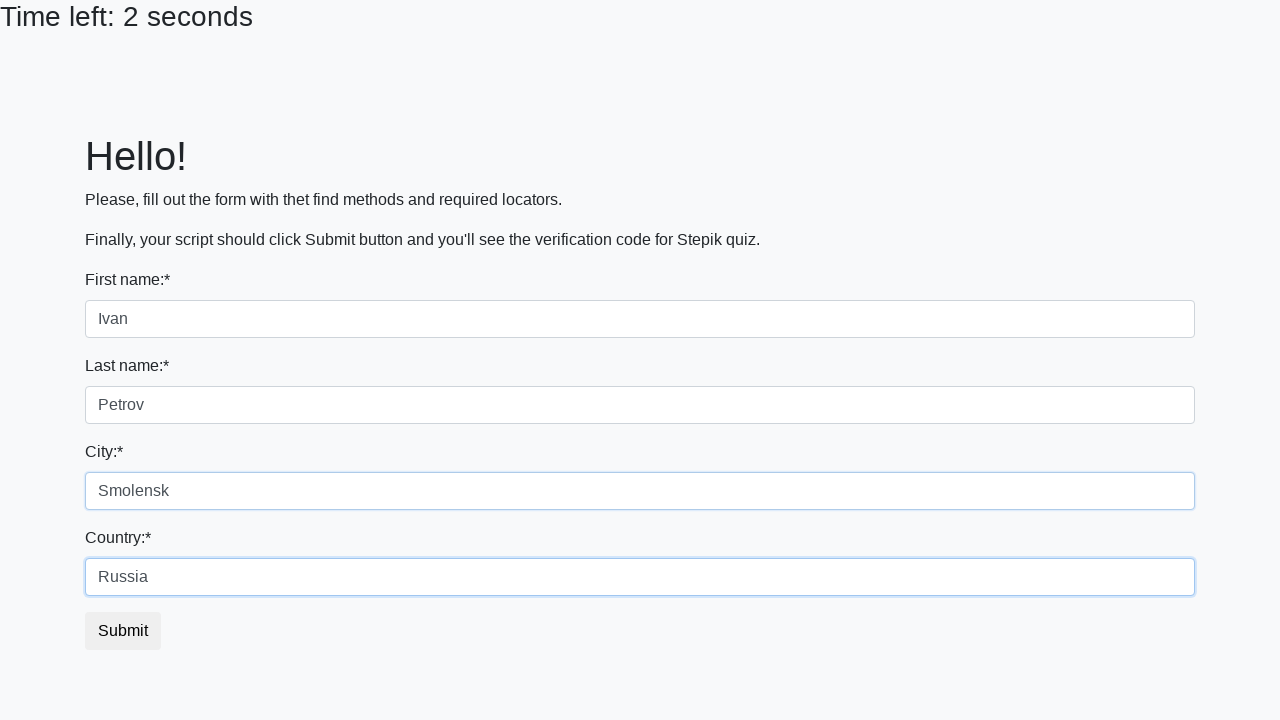

Clicked submit button to submit form at (123, 631) on button.btn
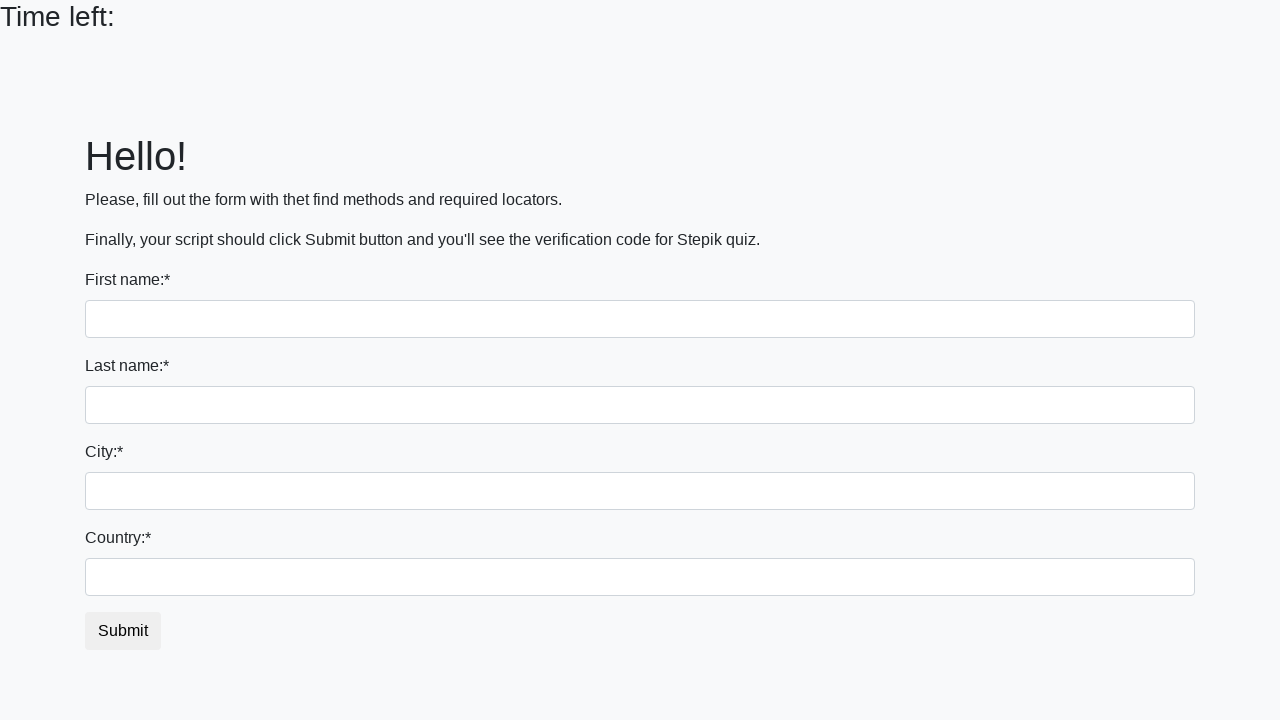

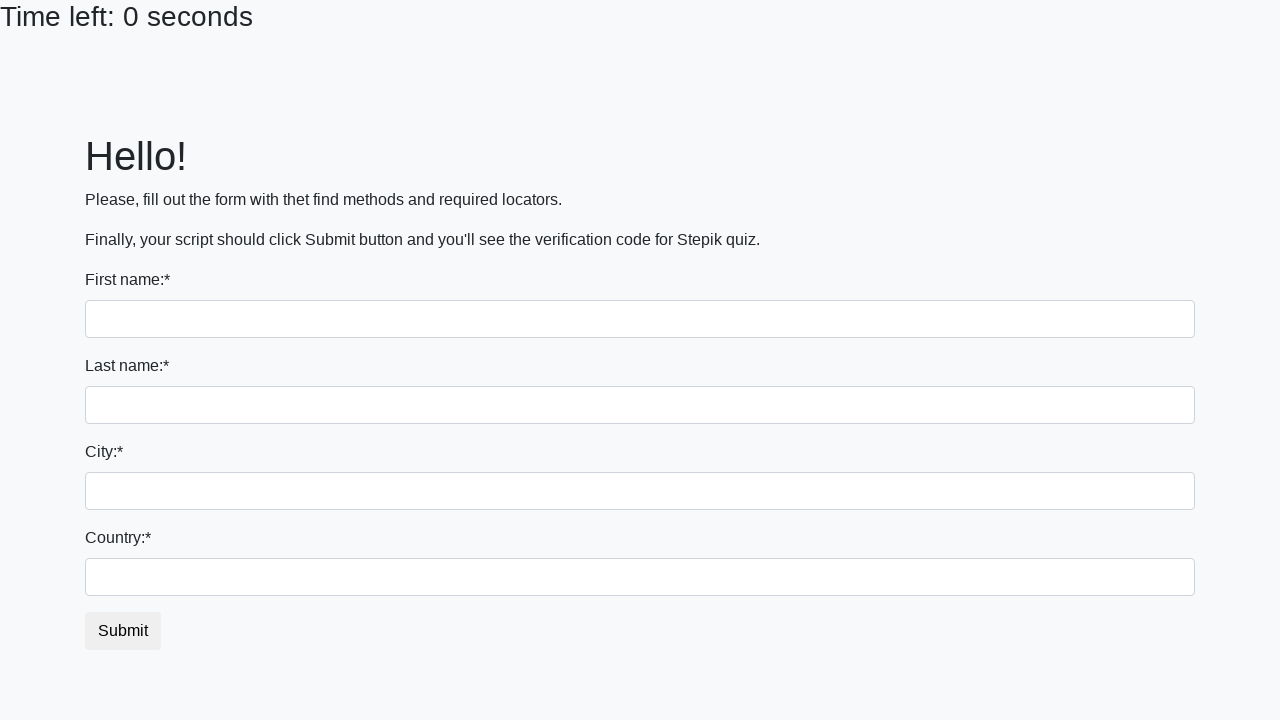